Tests table element interaction on a practice page by locating a table, counting its rows and columns, and reading specific row content

Starting URL: http://qaclickacademy.com/practice.php

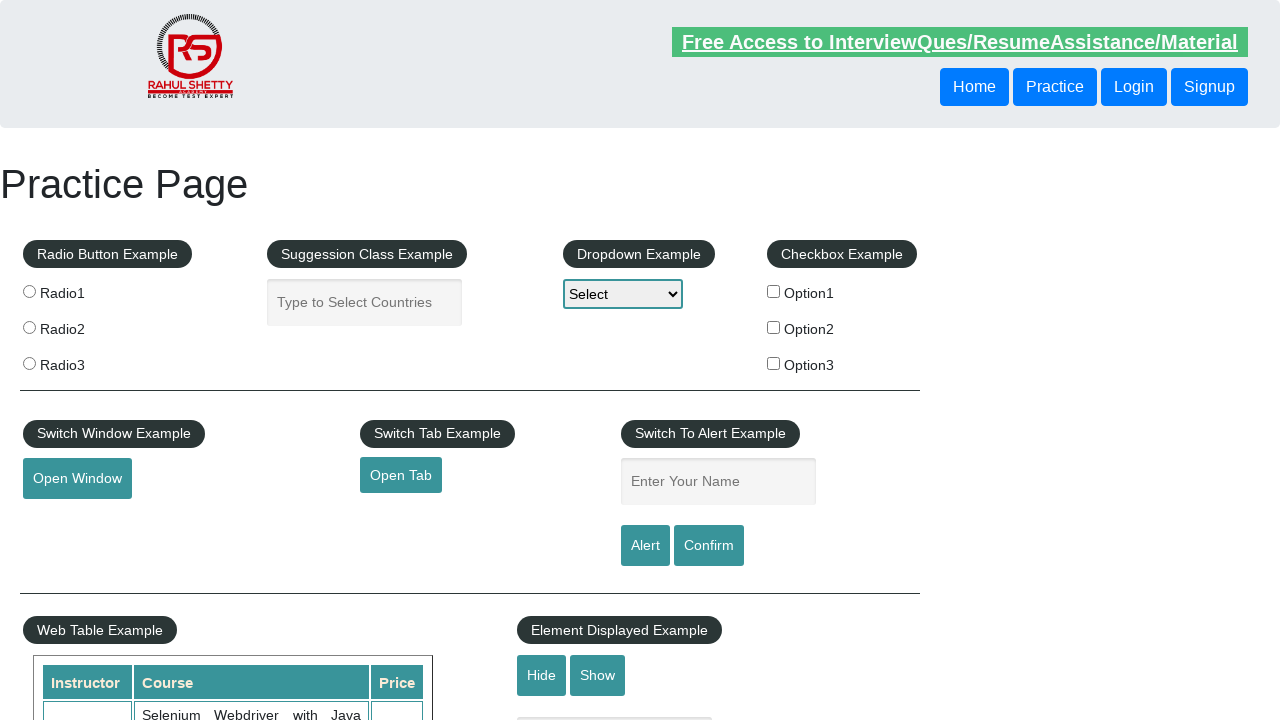

Waited for table element to be visible
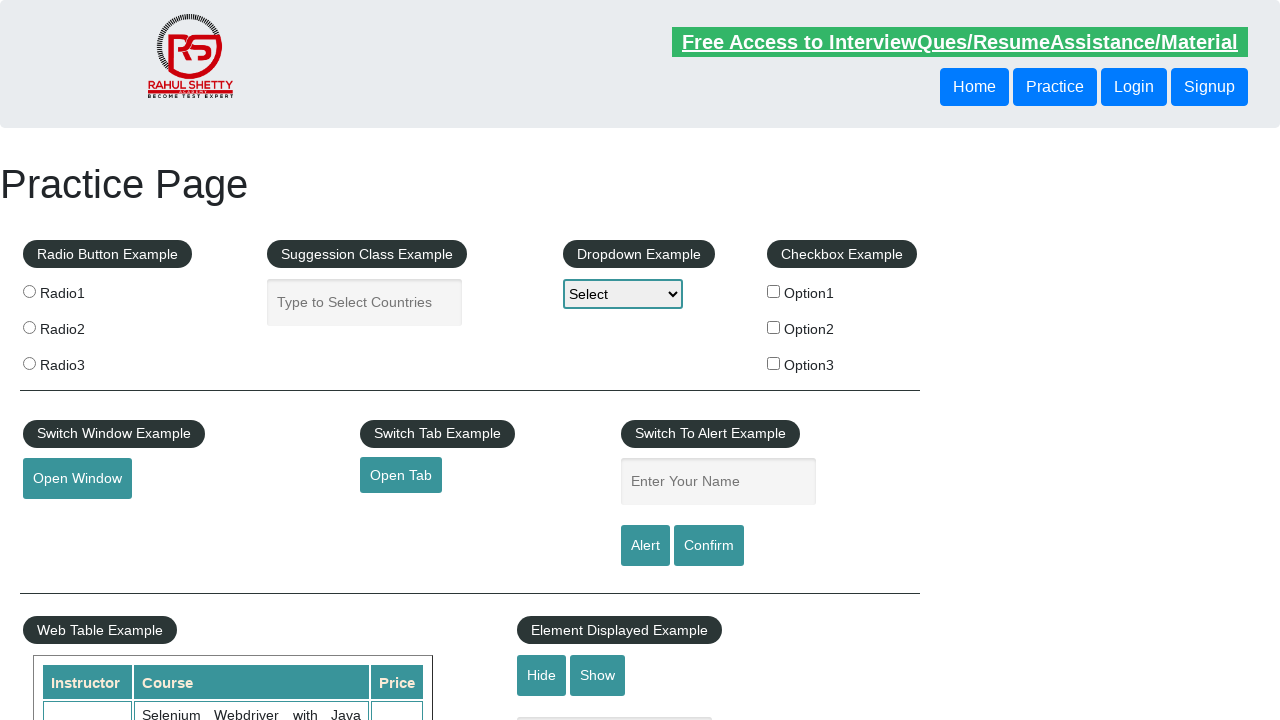

Located table element with class 'table-display'
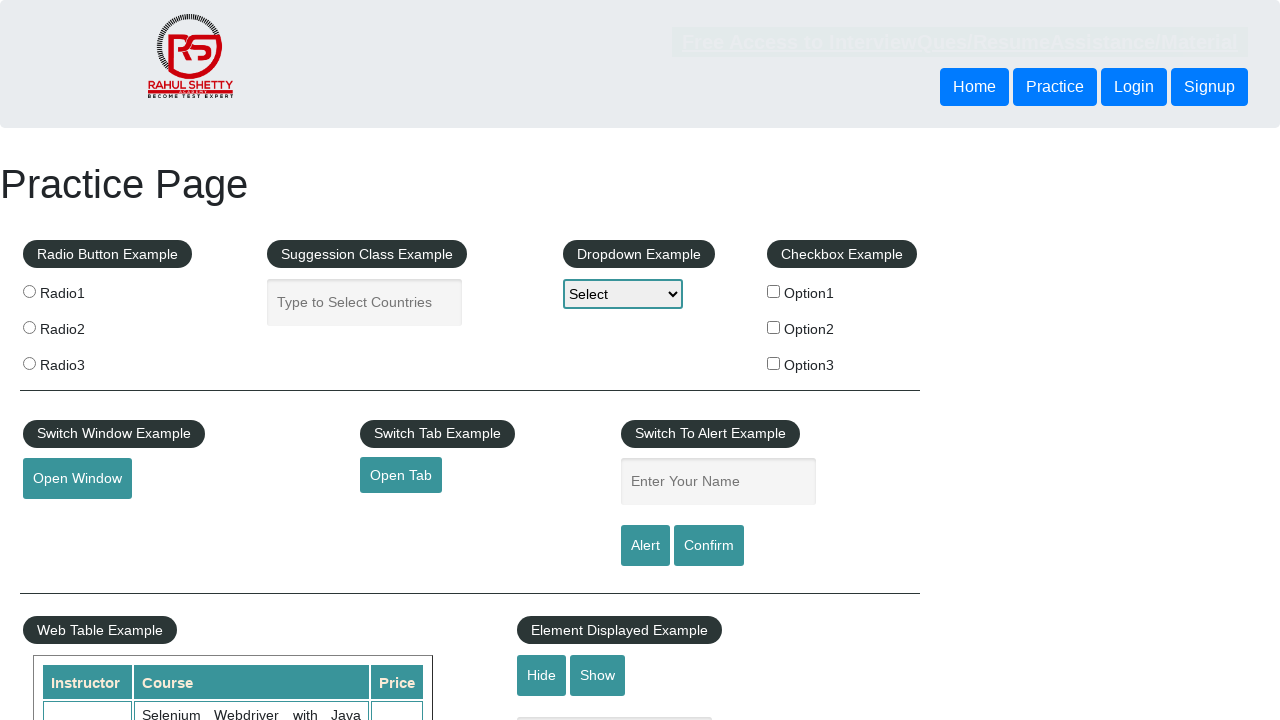

Located all table row elements (tr)
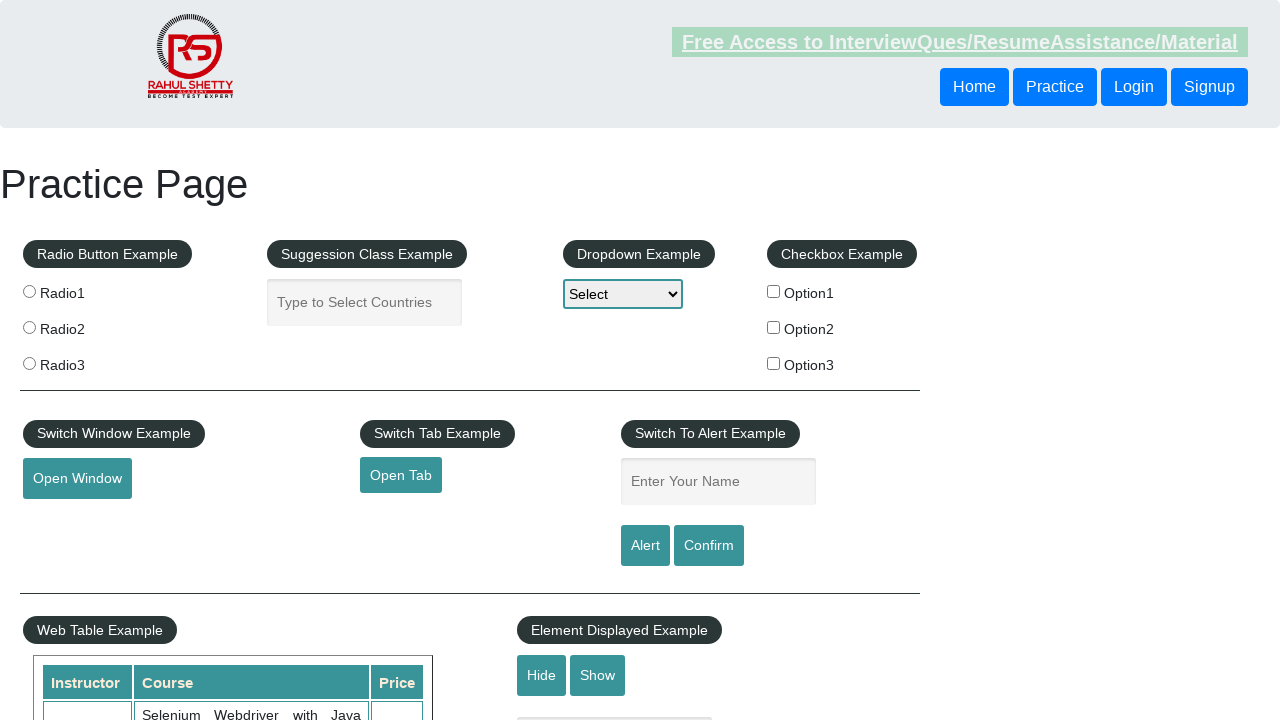

Counted table rows: 11 rows found
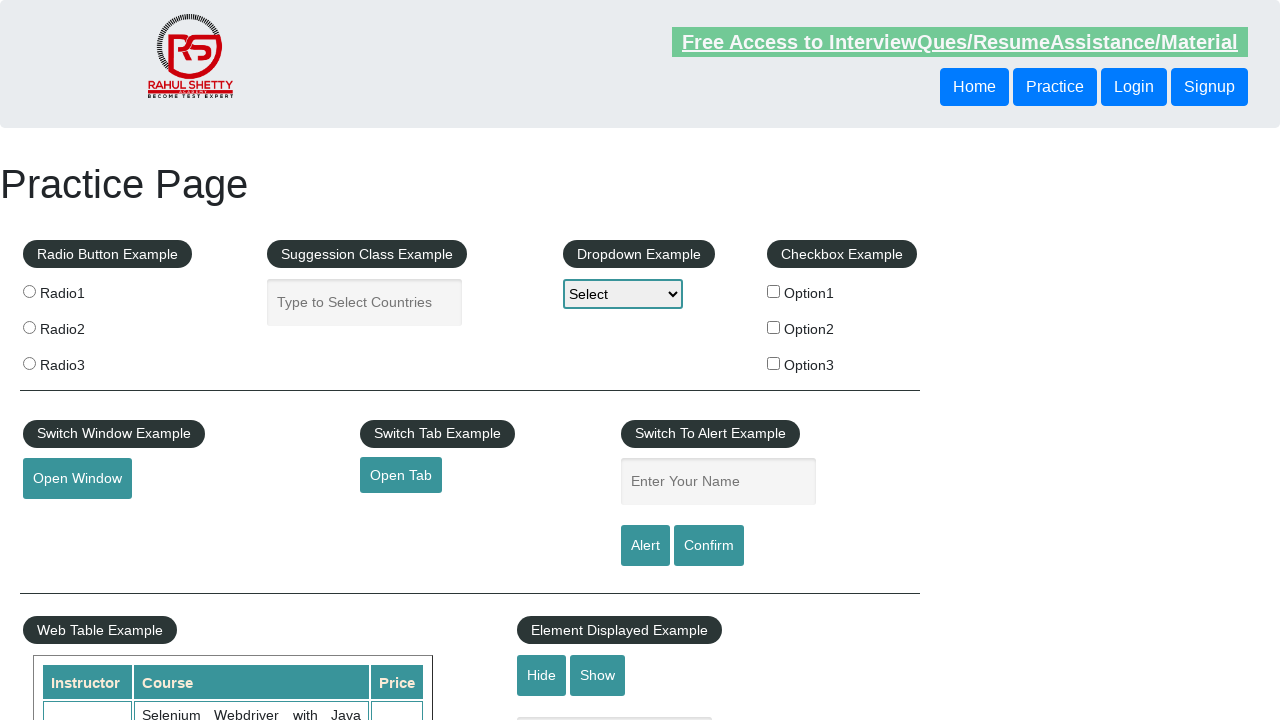

Located all table header elements (th)
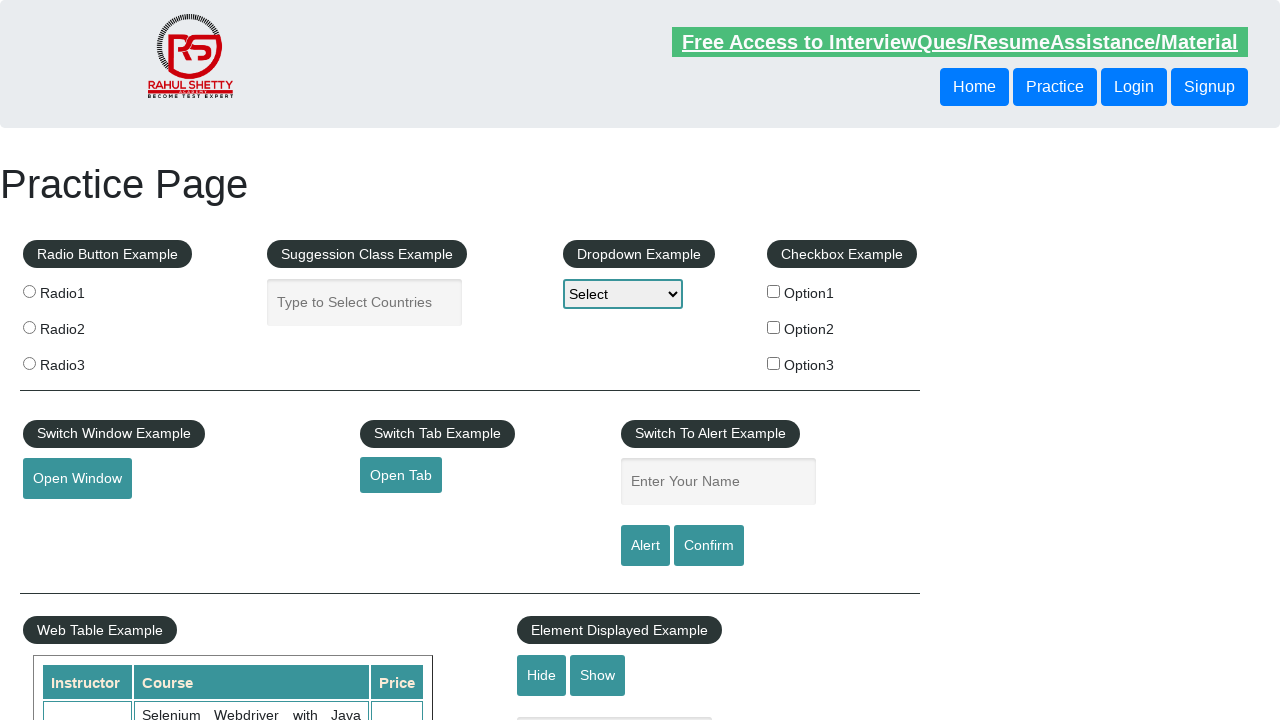

Counted table columns: 3 columns found
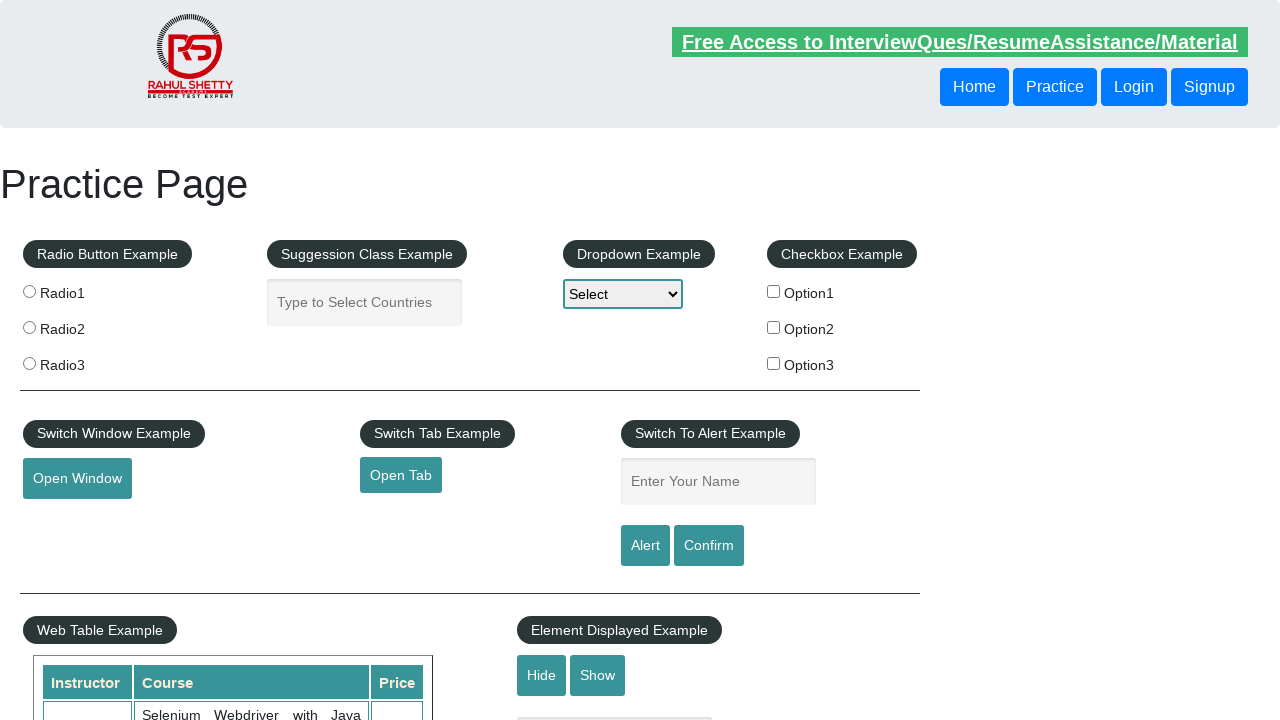

Retrieved text content from third table row: '
                            Rahul Shetty
                            Learn SQL in Practical + Database Testing from Scratch
                            25
                        '
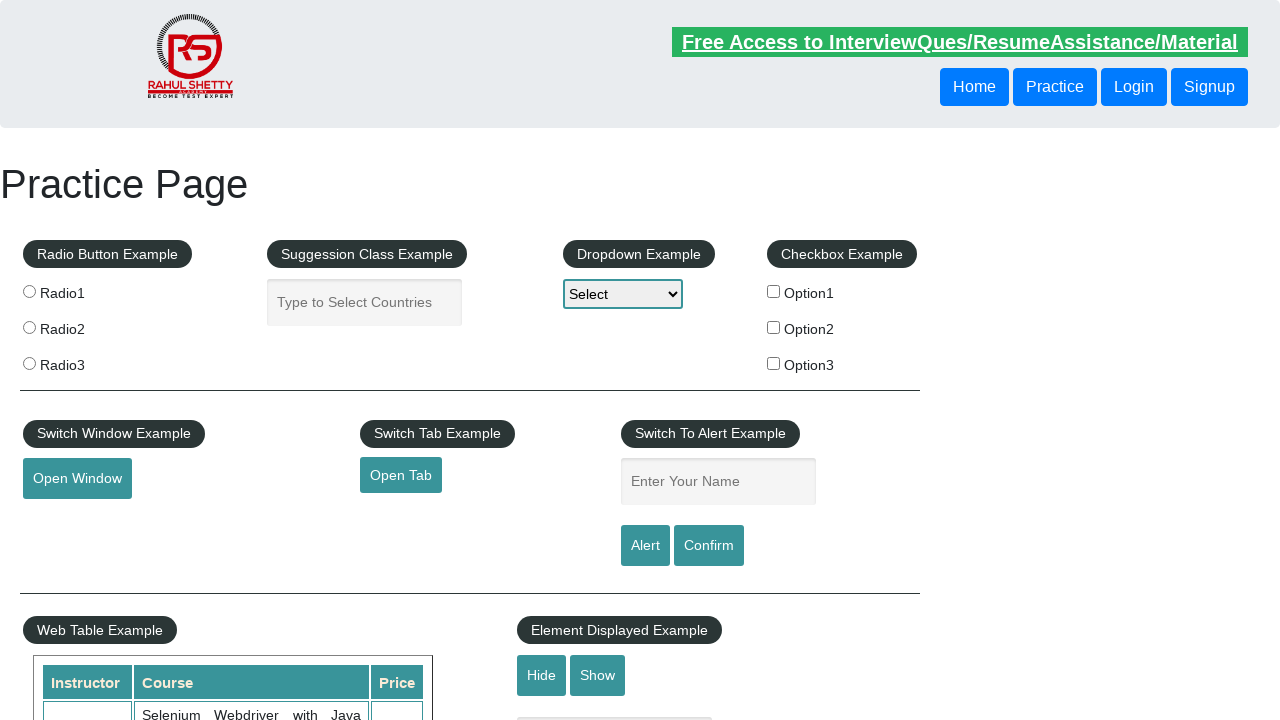

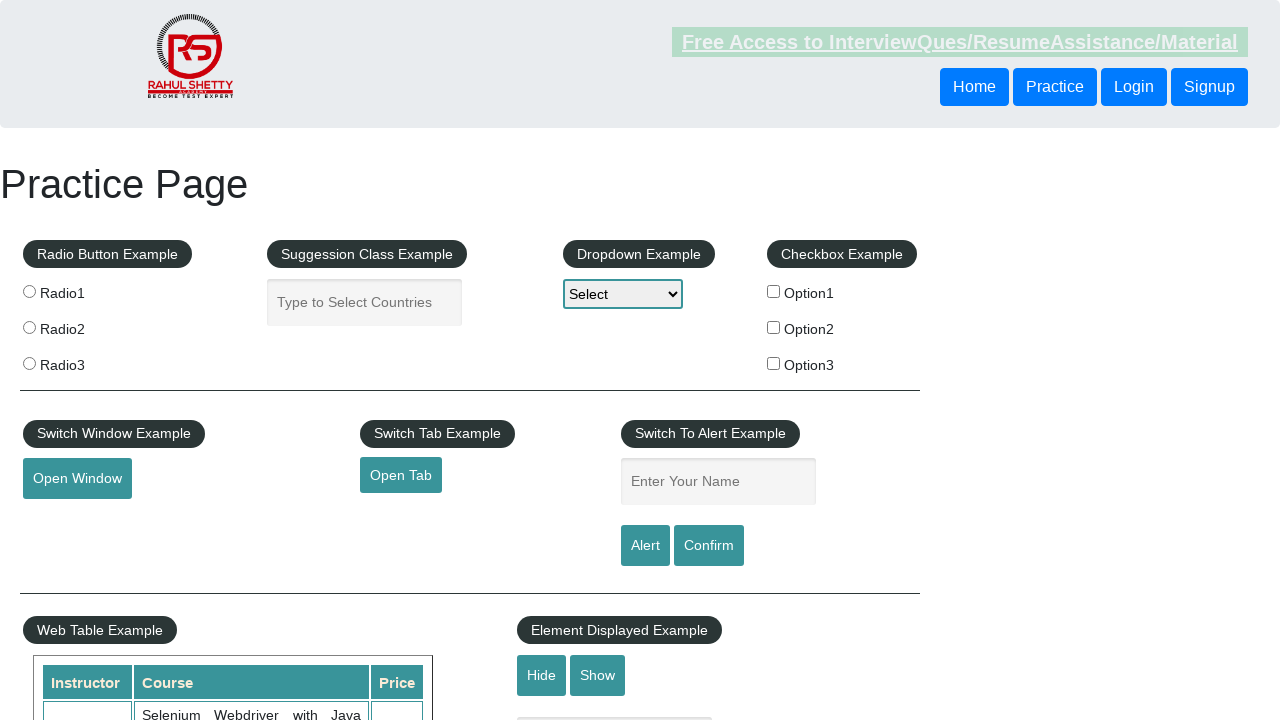